Tests file upload functionality by selecting a file and submitting

Starting URL: https://the-internet.herokuapp.com/upload

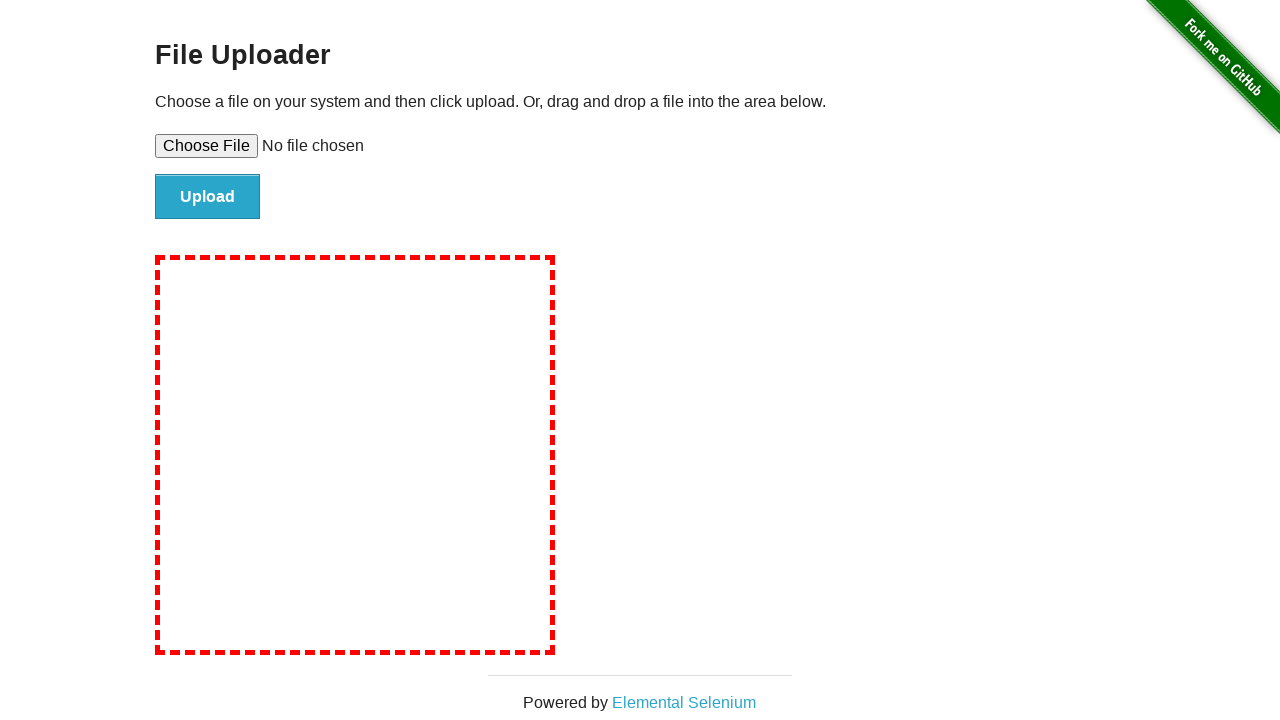

Set input files for file upload field
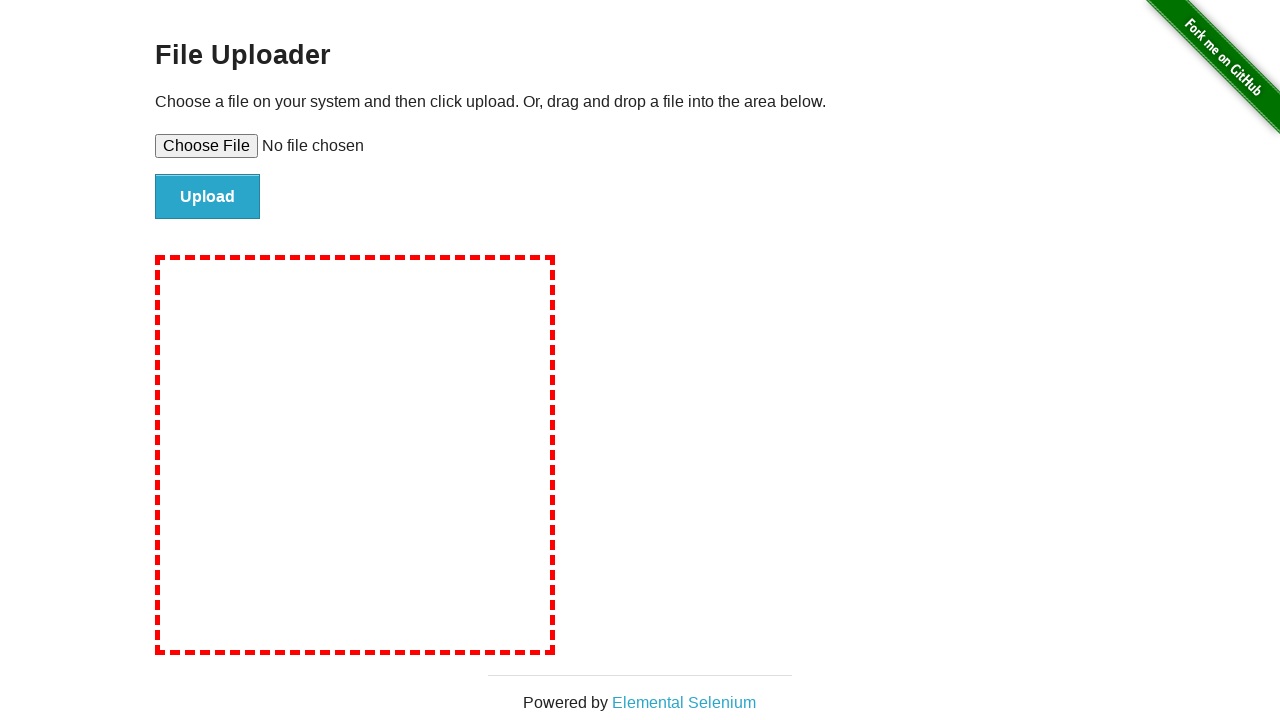

Clicked file submit button to upload file at (208, 197) on #file-submit
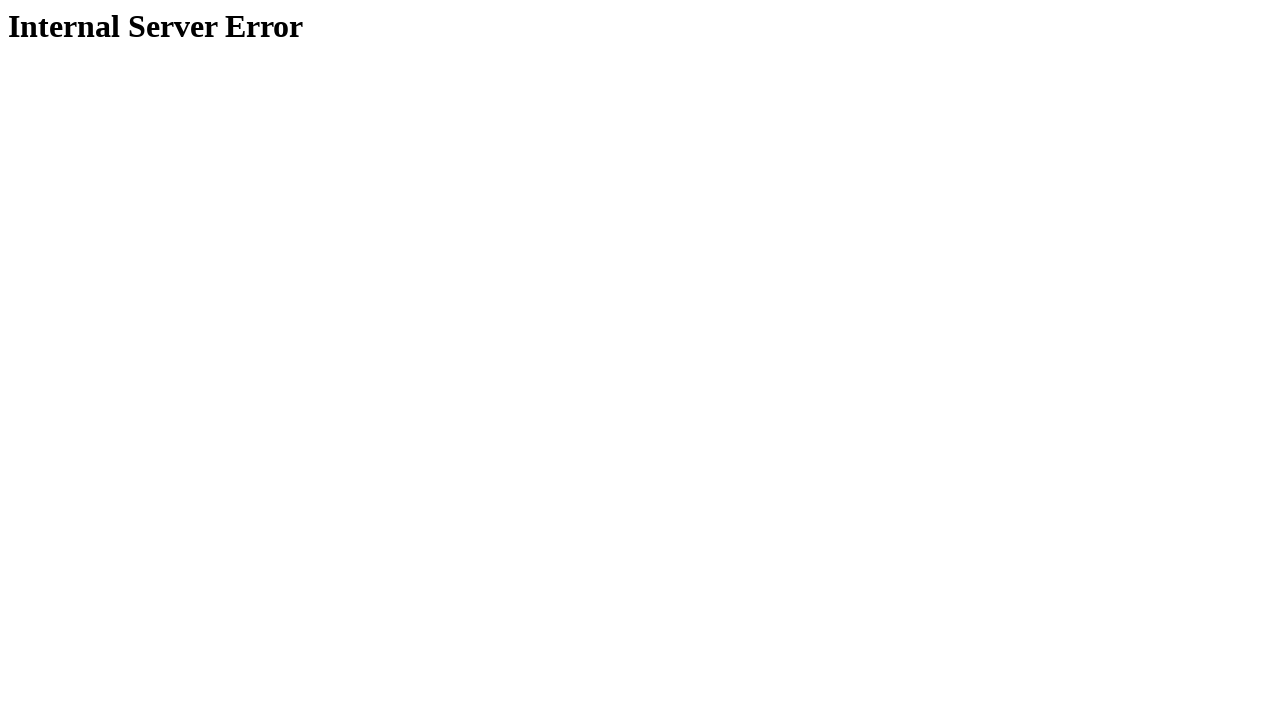

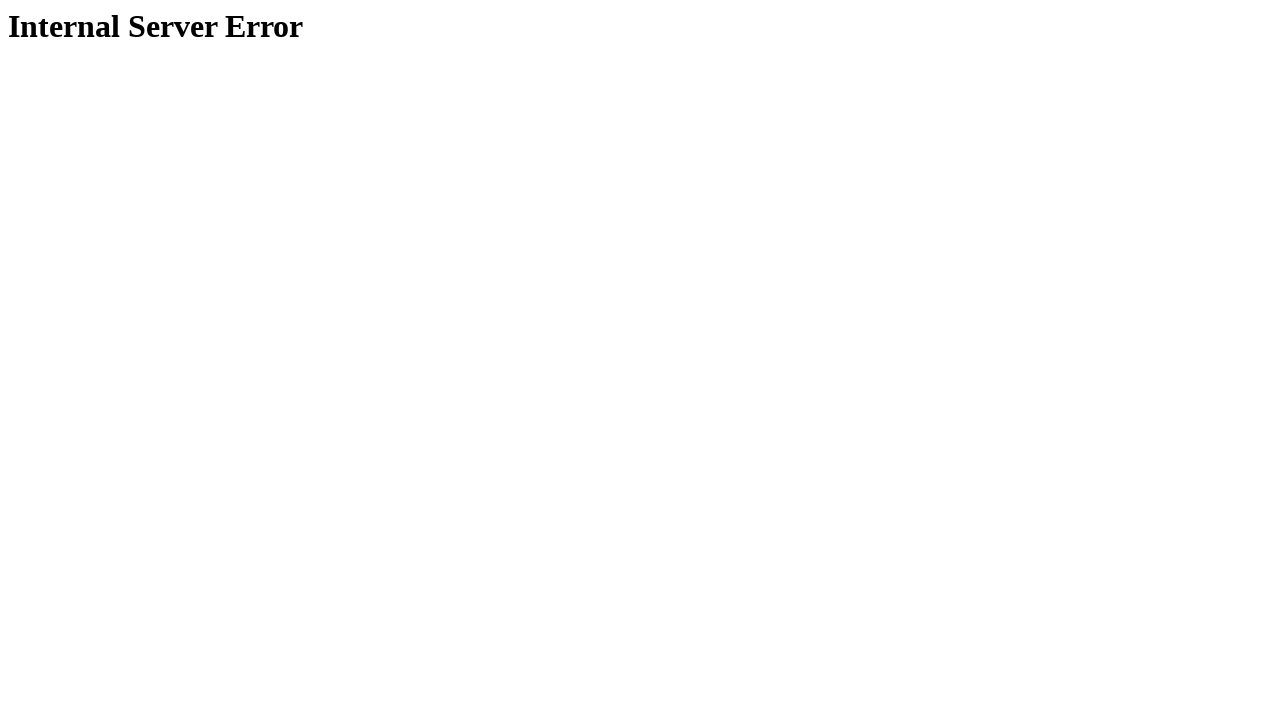